Tests right-click context menu functionality by right-clicking on a button, selecting the copy option from the context menu, and handling the resulting alert

Starting URL: http://swisnl.github.io/jQuery-contextMenu/demo.html

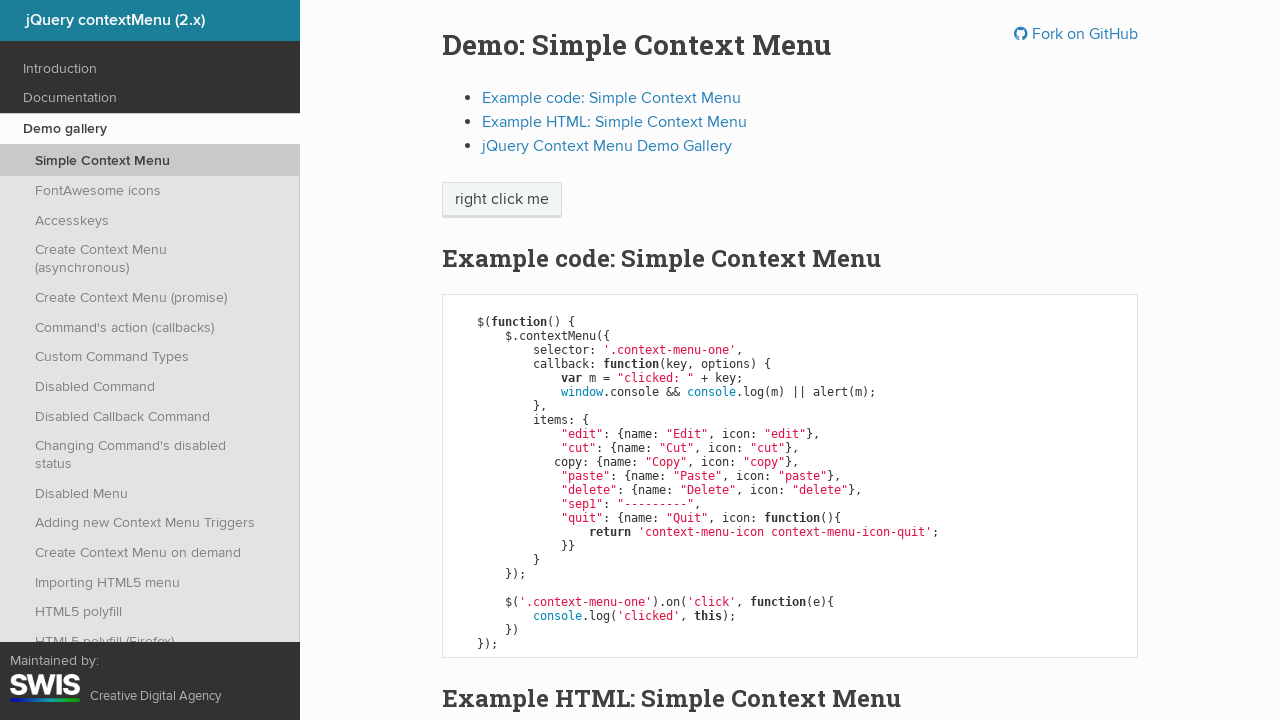

Located the 'right click me' button element
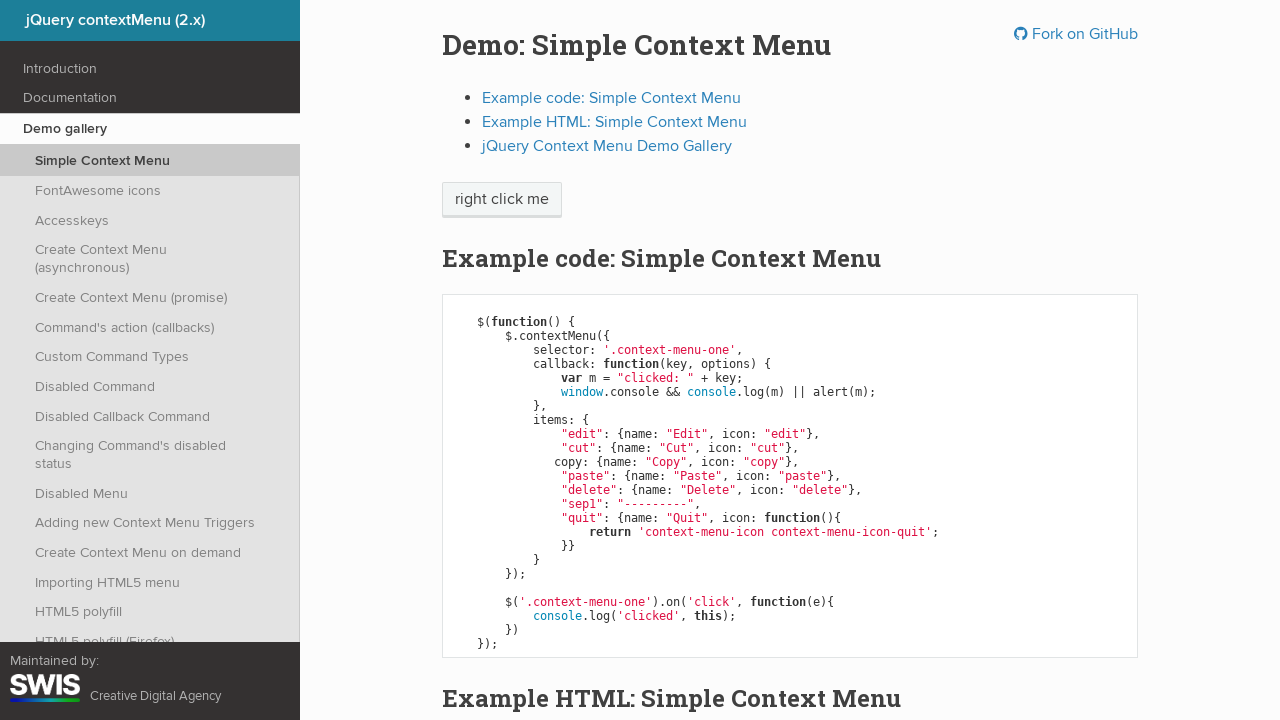

Right-clicked on the button to open context menu at (502, 200) on xpath=//span[contains(text(),'right click me')]
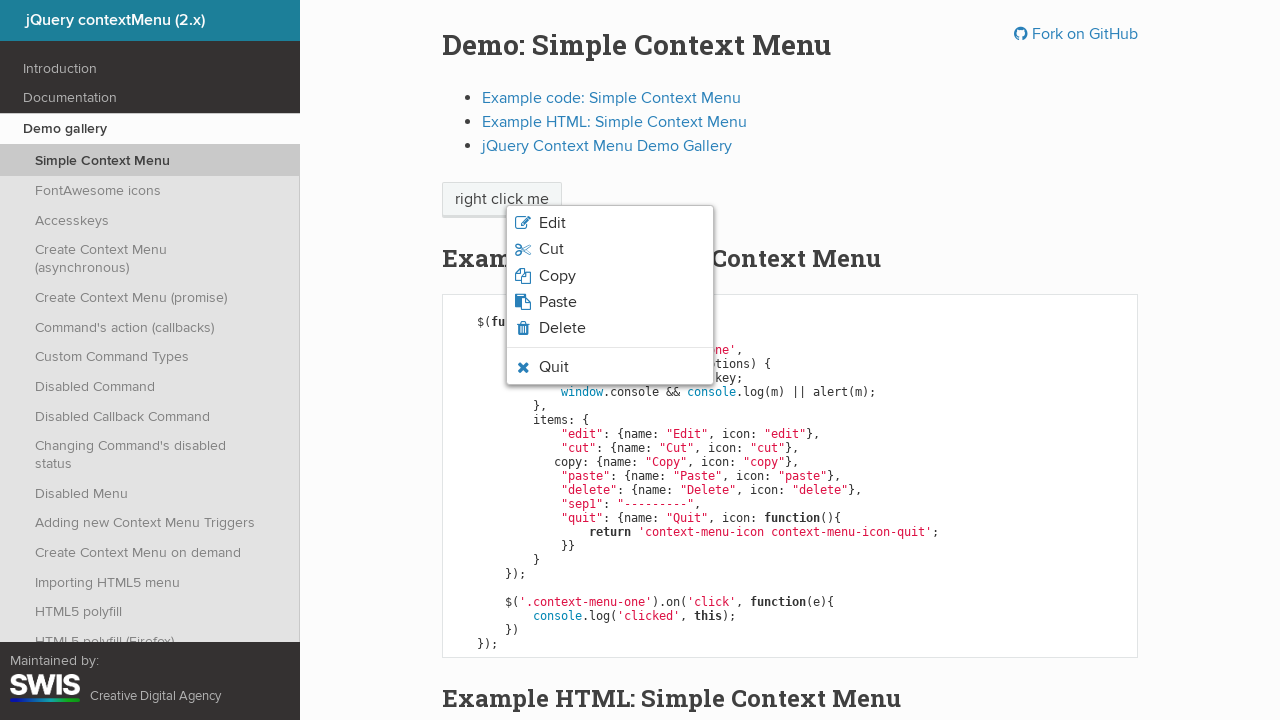

Clicked the copy option from the context menu at (557, 276) on xpath=//body[1]/ul[1]/li[3]/span[1]
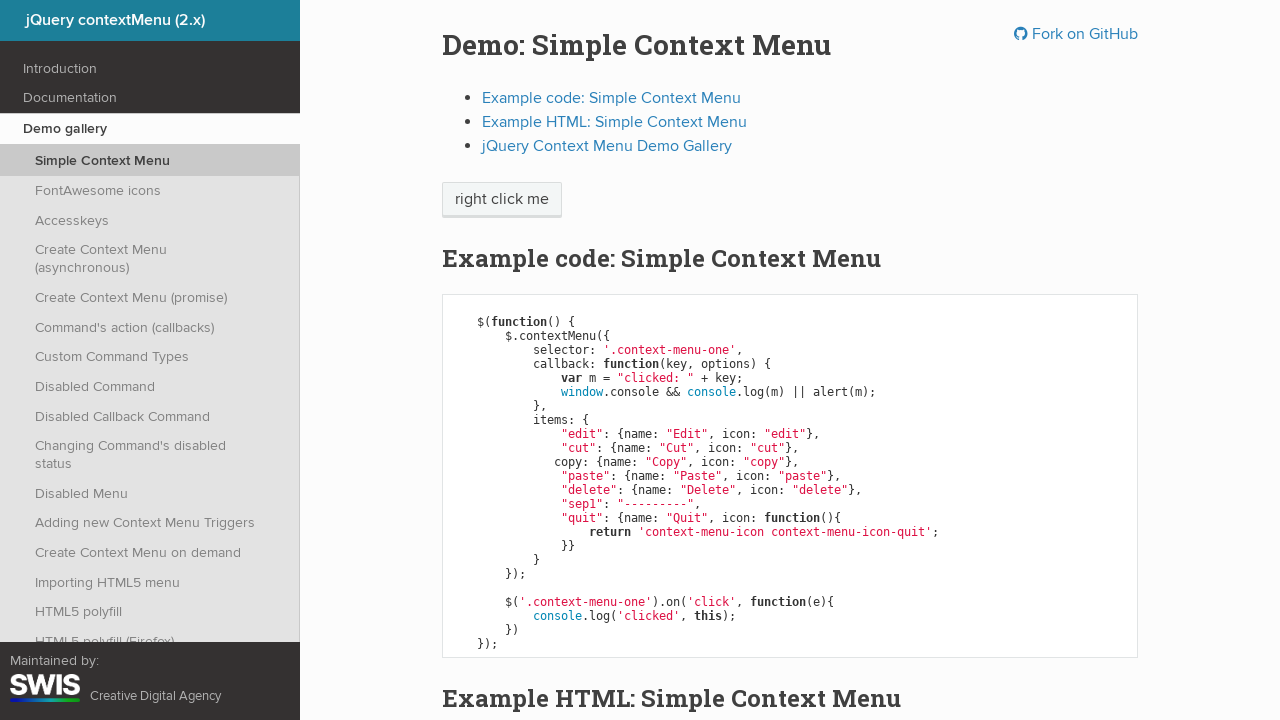

Set up handler to accept alert dialog
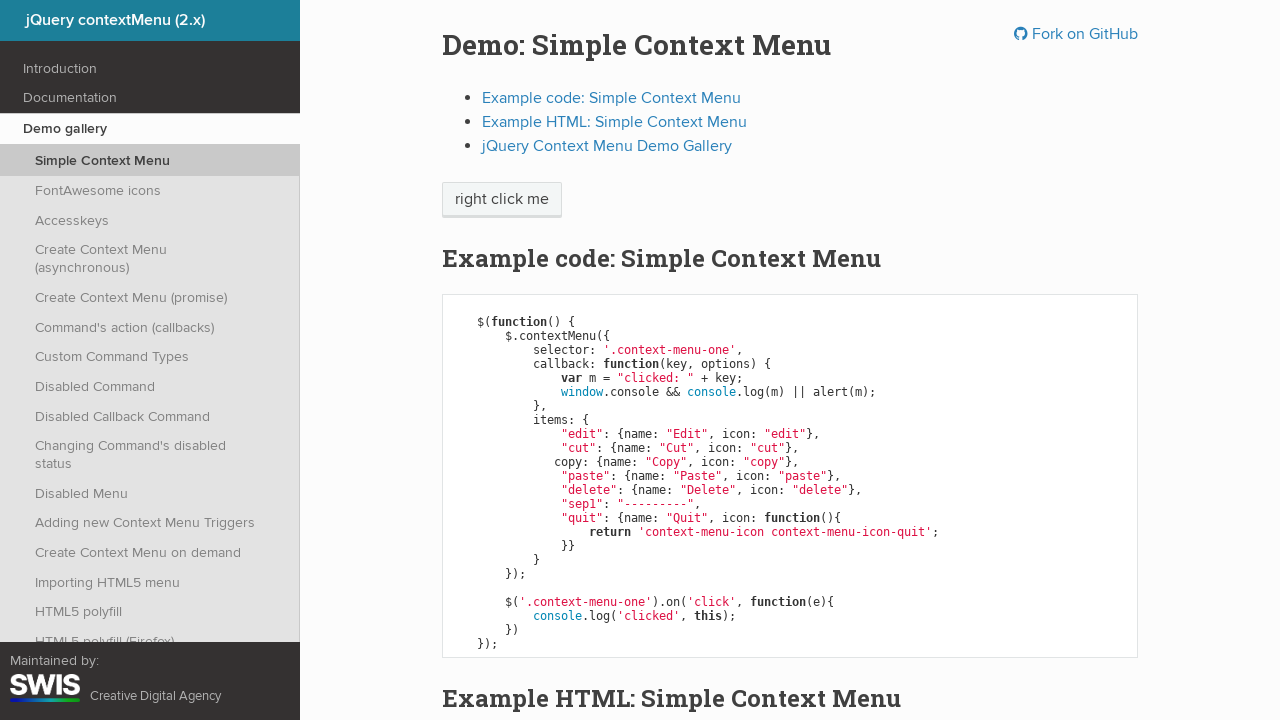

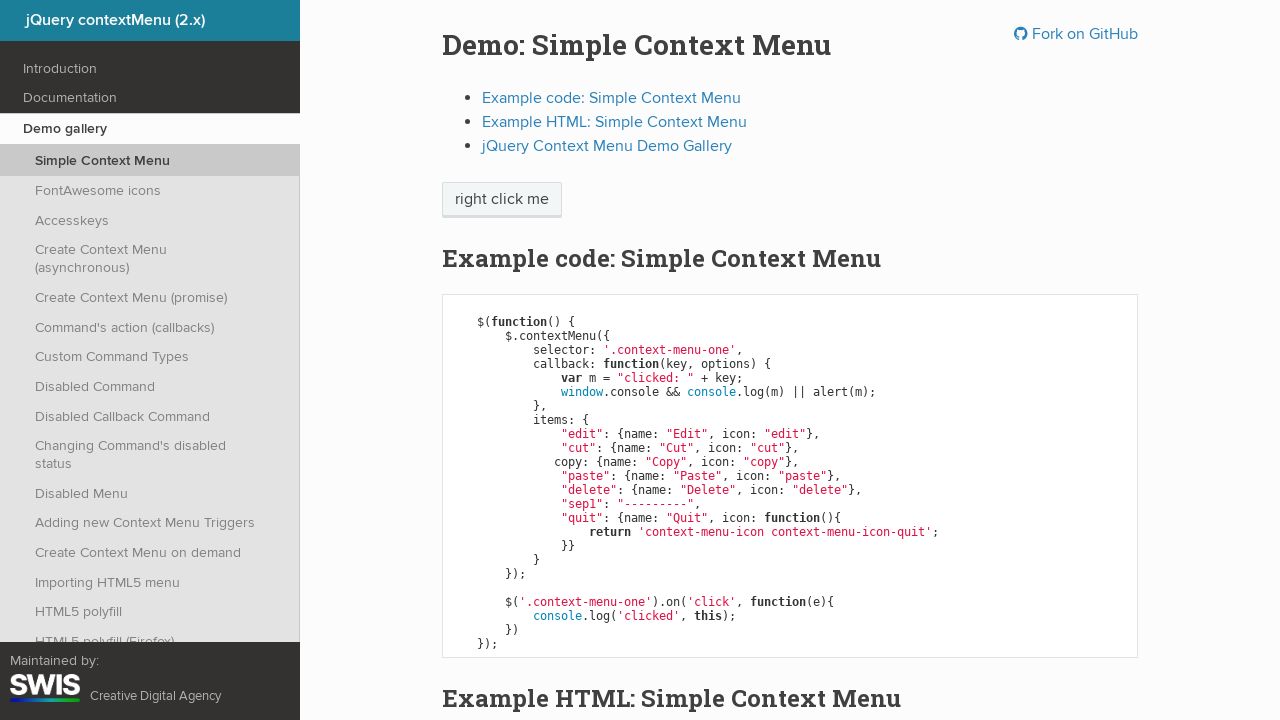